Navigates to the Plan page of a Pulse frontend application and verifies the page loads correctly

Starting URL: https://pulse-frontend.web.app/plan

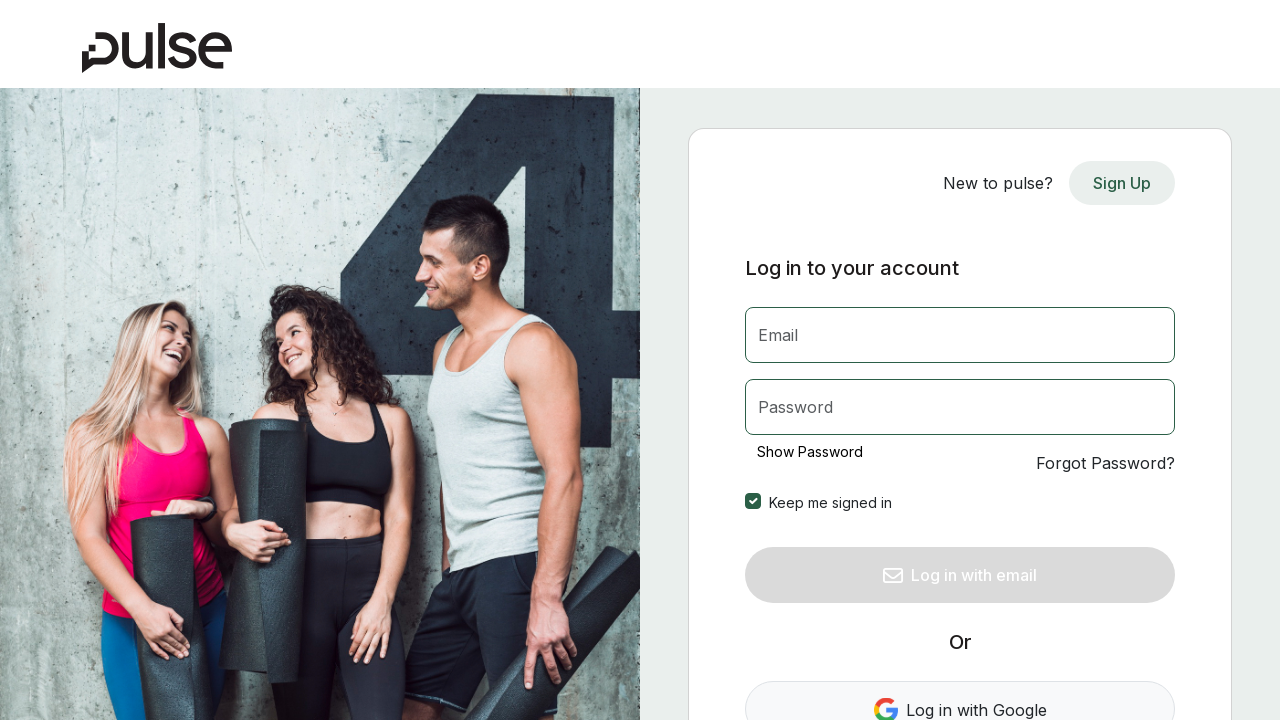

Waited for page to reach networkidle state
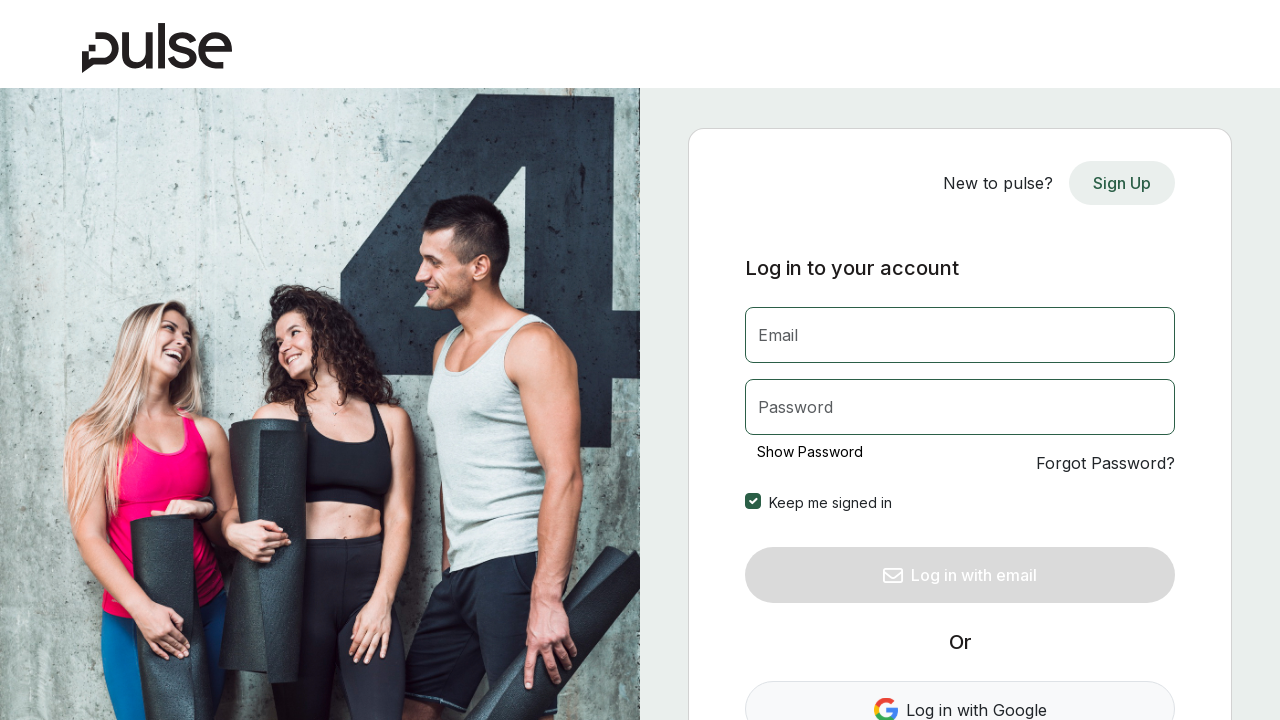

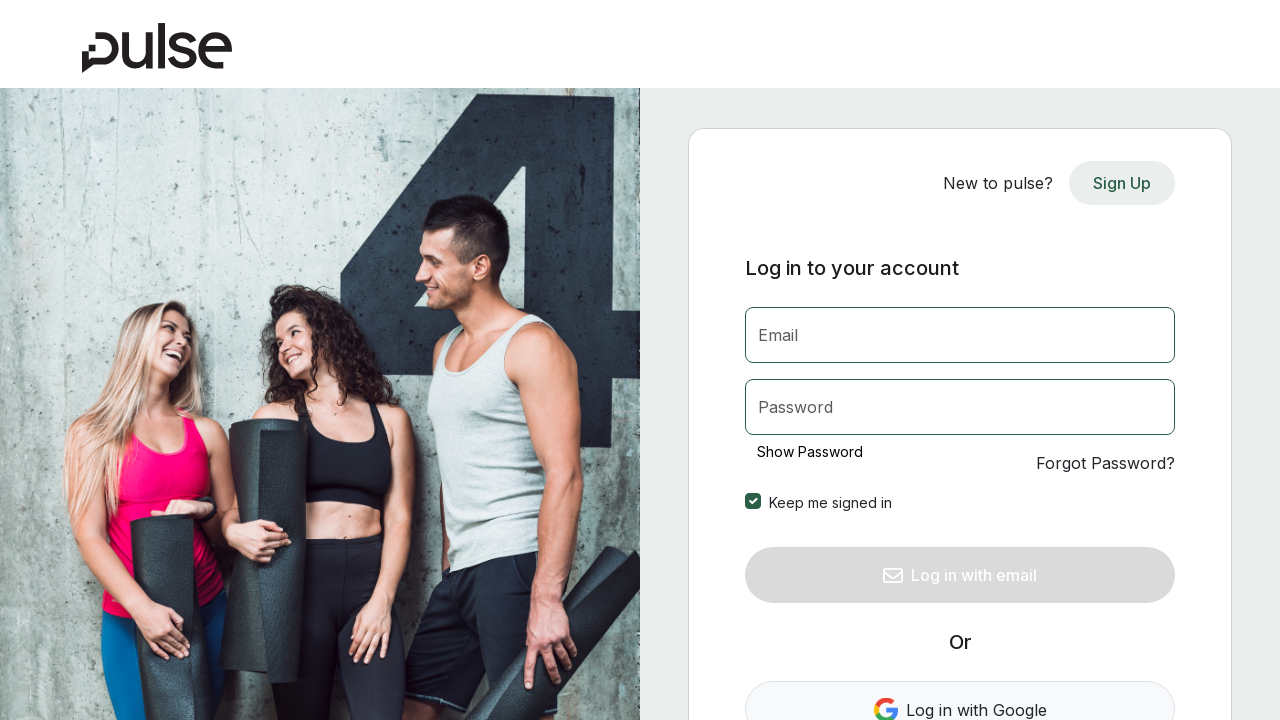